Navigates to a Selenium practice page, scrolls down to a dynamic table, and verifies the table structure (headers and rows) is present and visible.

Starting URL: https://www.techlistic.com/p/demo-selenium-practice.html

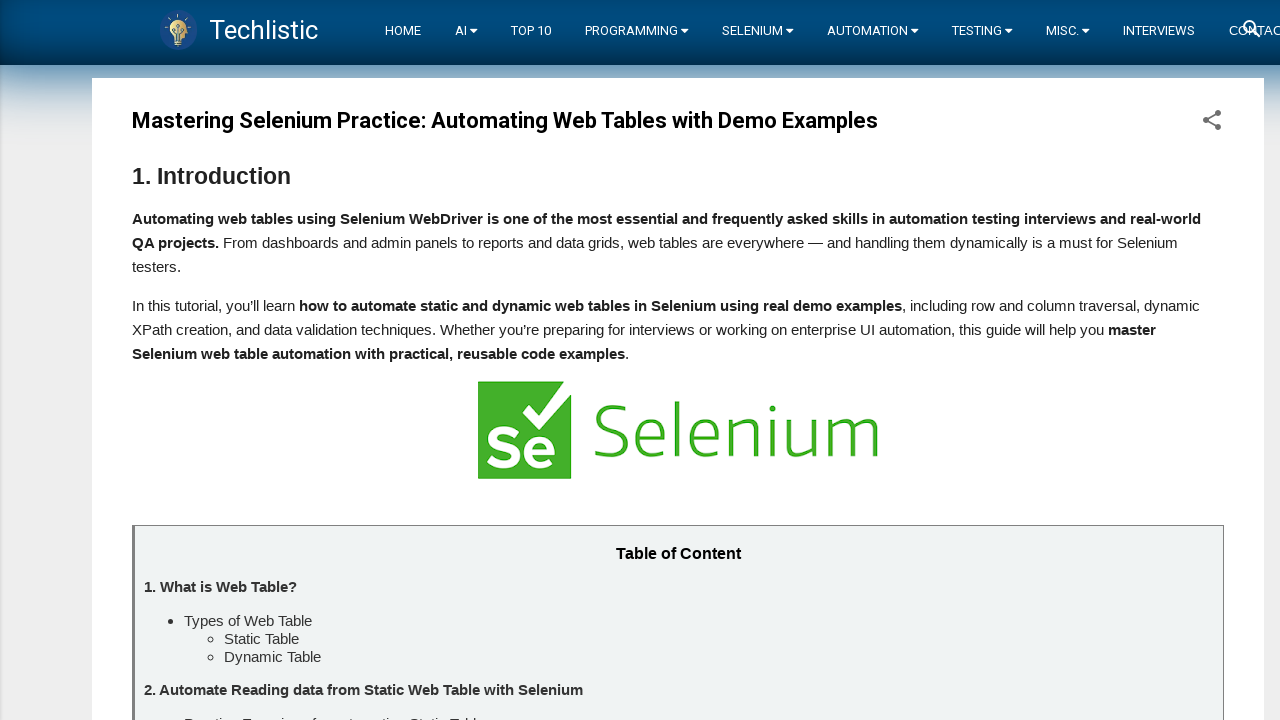

Scrolled down 1200 pixels to reveal the dynamic table section
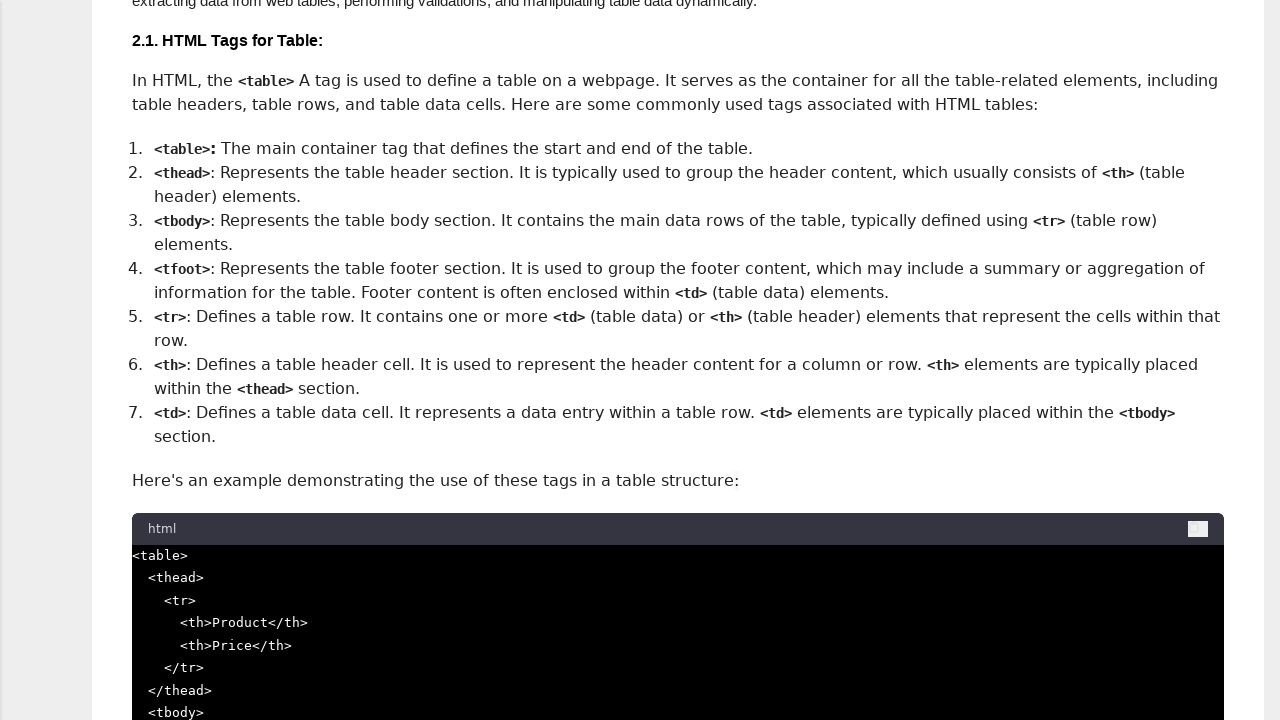

Dynamic table element is now visible
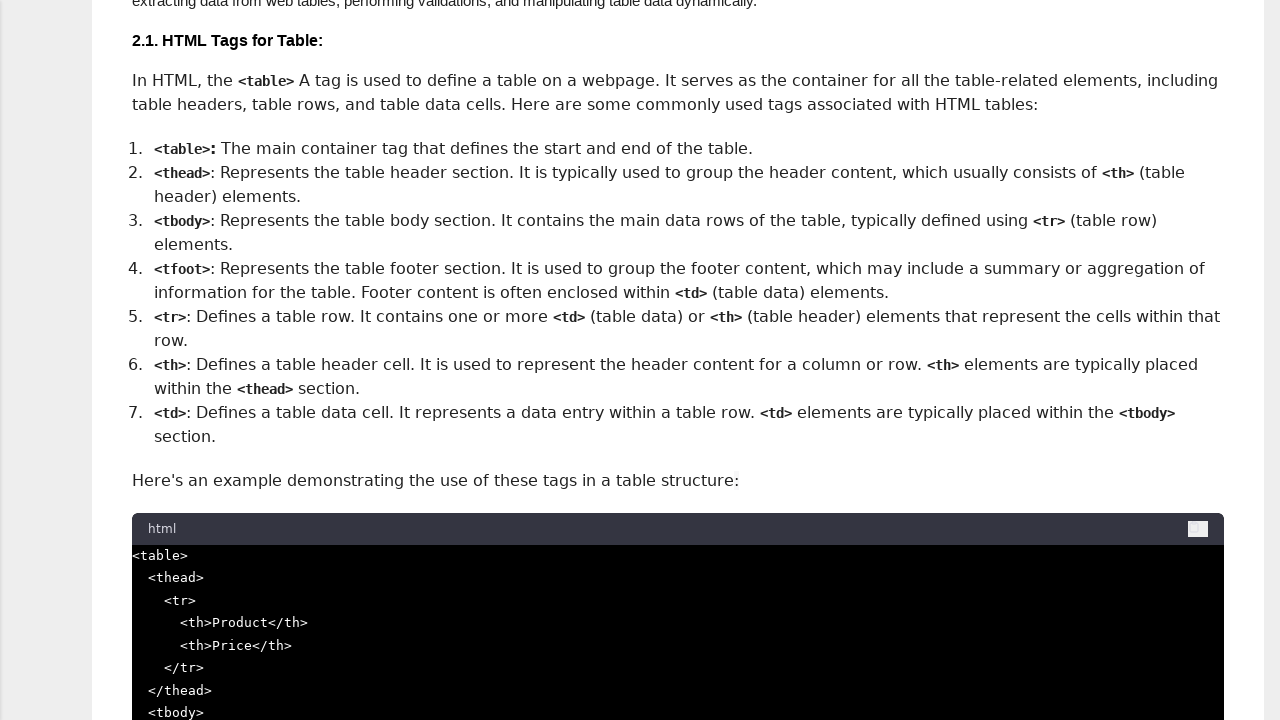

Verified table header row with column headers exists
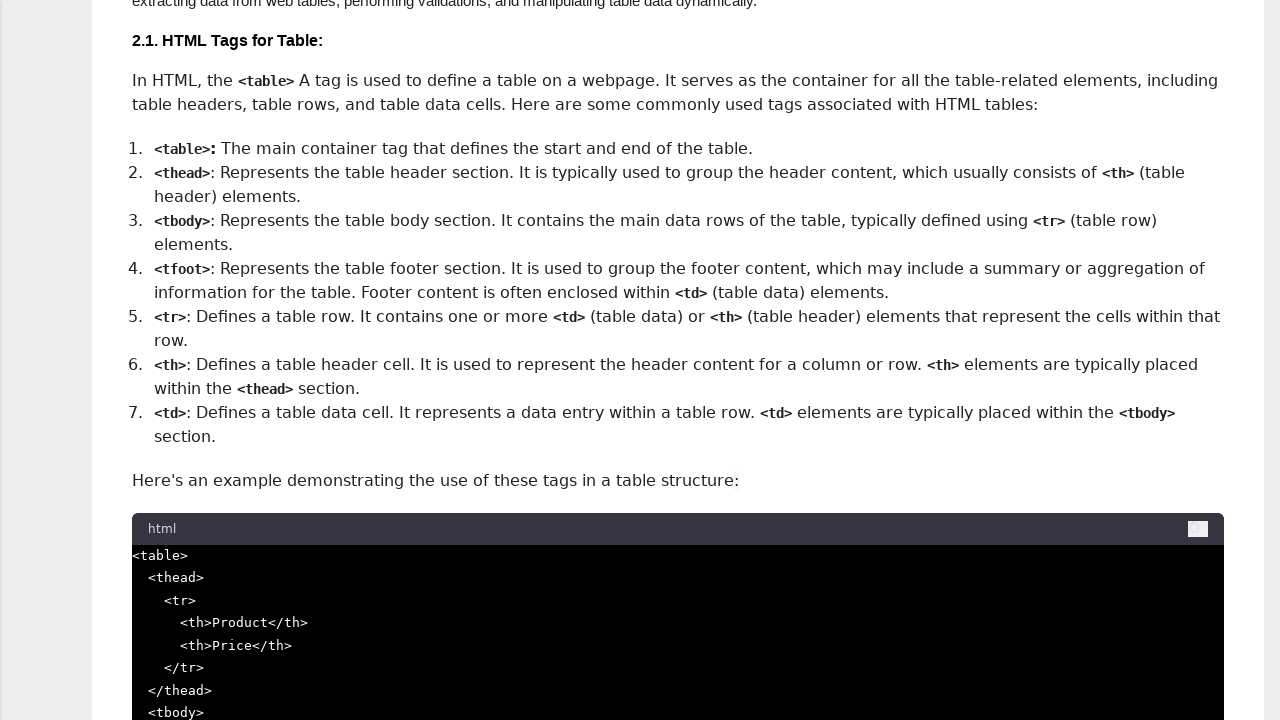

Verified table body rows are present
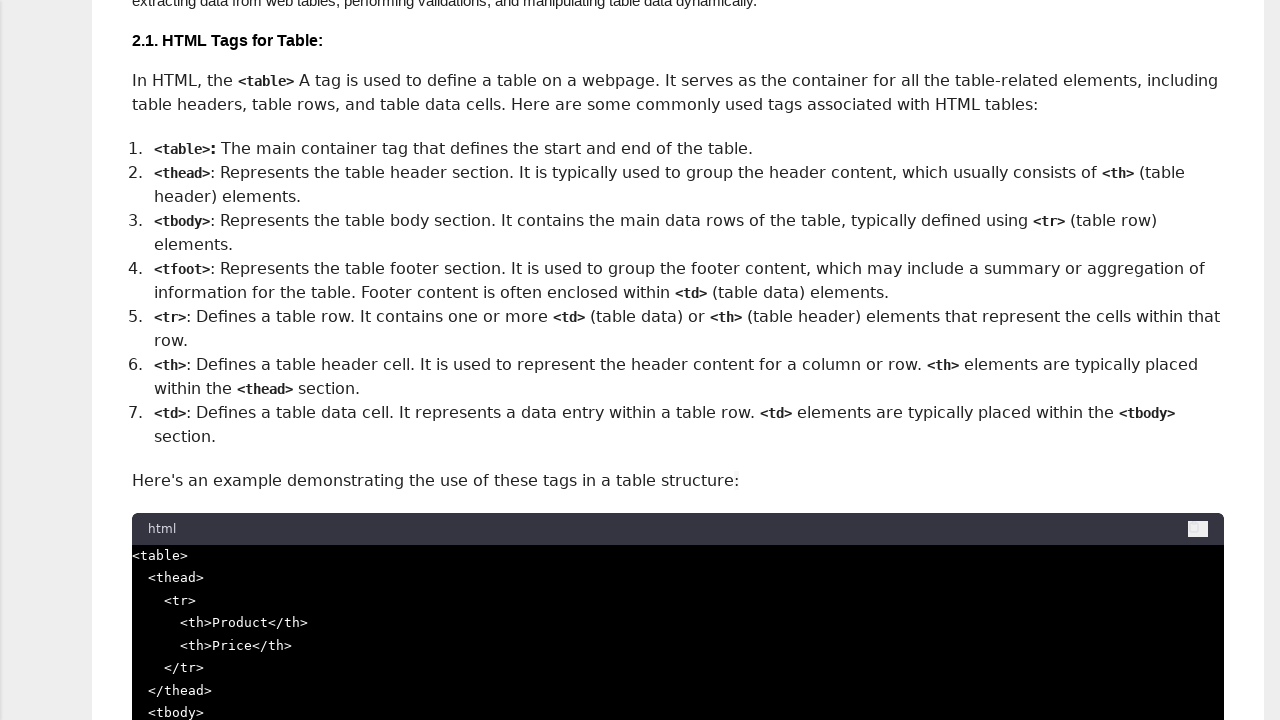

Verified table footer row exists
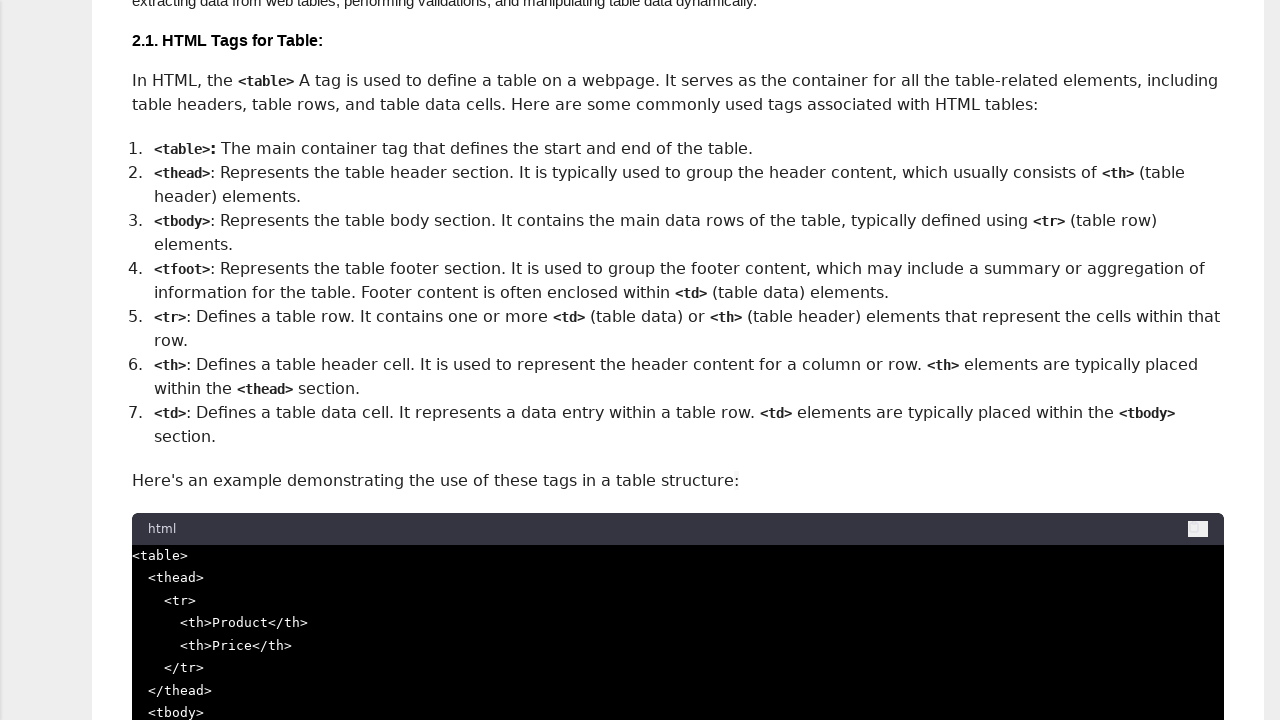

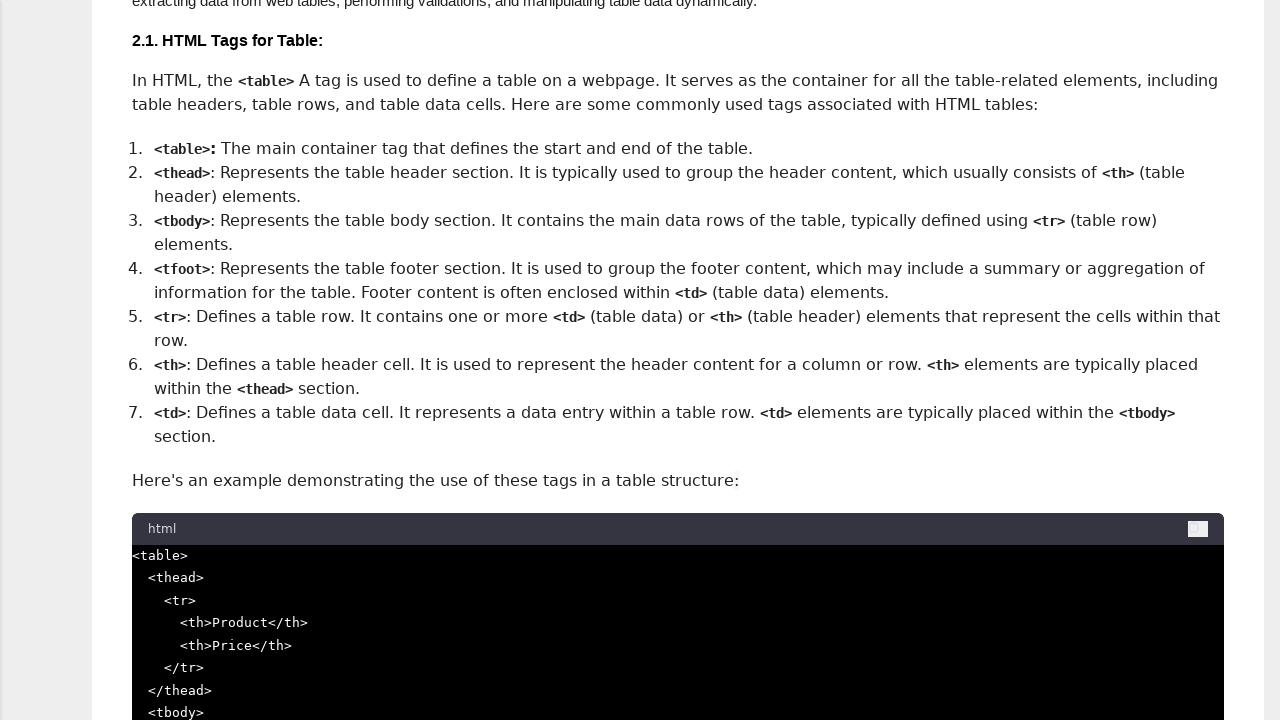